Tests hovering over UYGULAMALAR menu item and clicking it to navigate to the applications page

Starting URL: https://movita.com.tr/

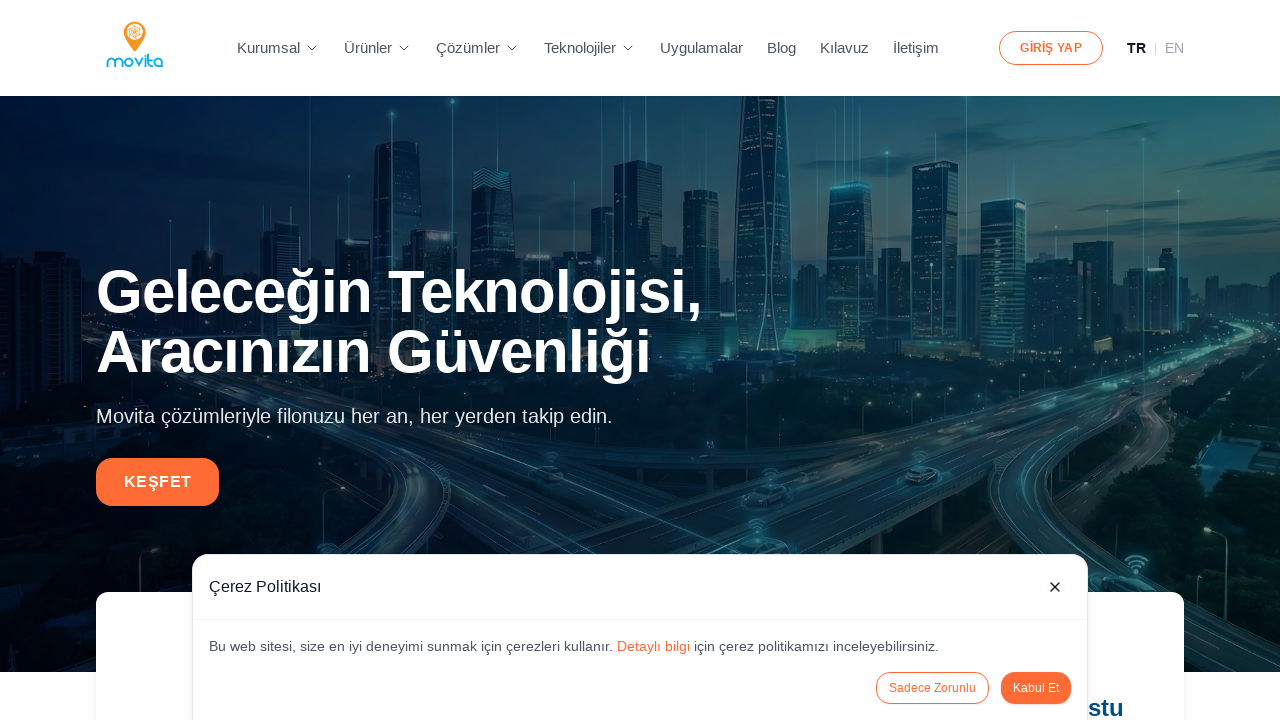

Hovered over UYGULAMALAR menu item at (701, 48) on text=UYGULAMALAR
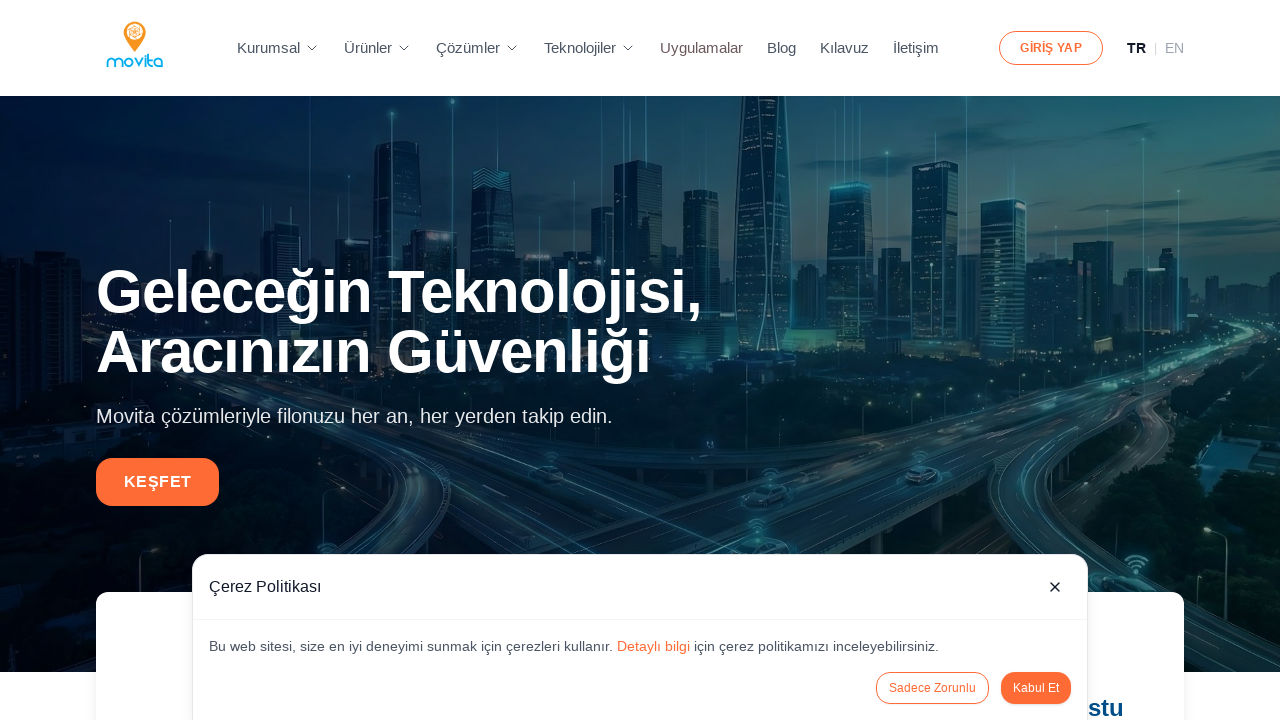

Clicked on UYGULAMALAR menu item to navigate to applications page at (701, 48) on text=UYGULAMALAR
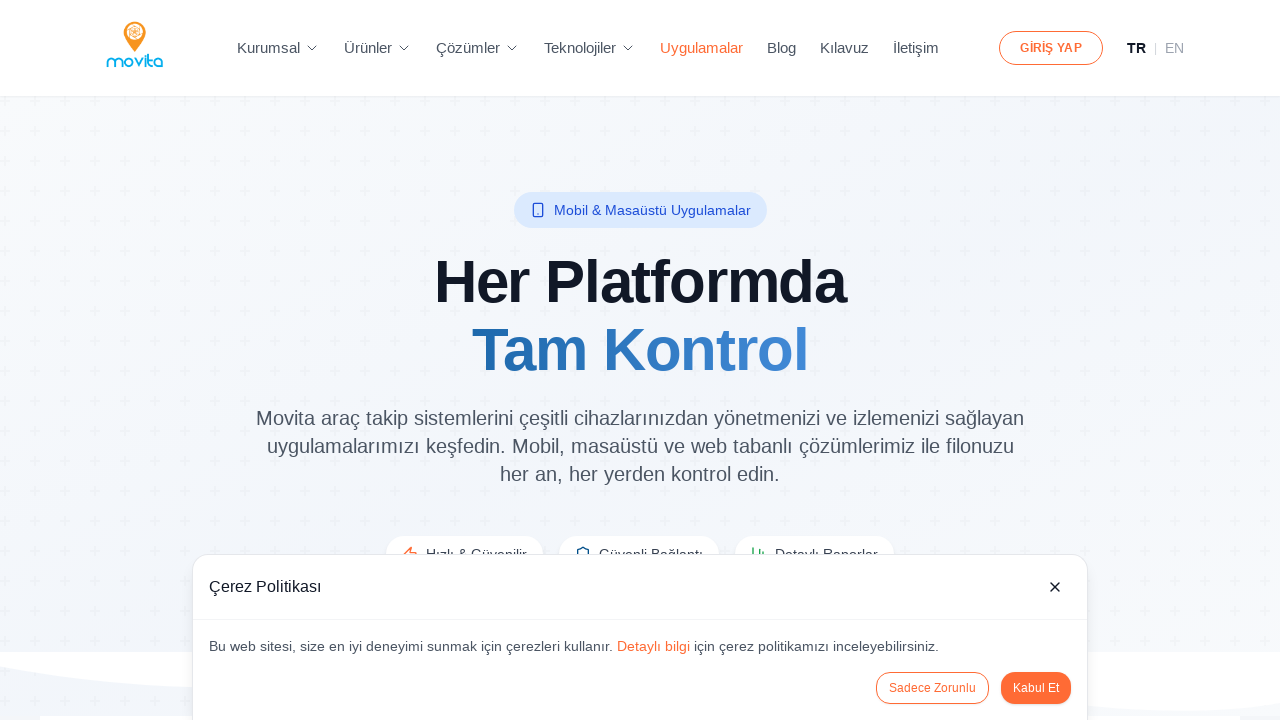

Applications page loaded successfully
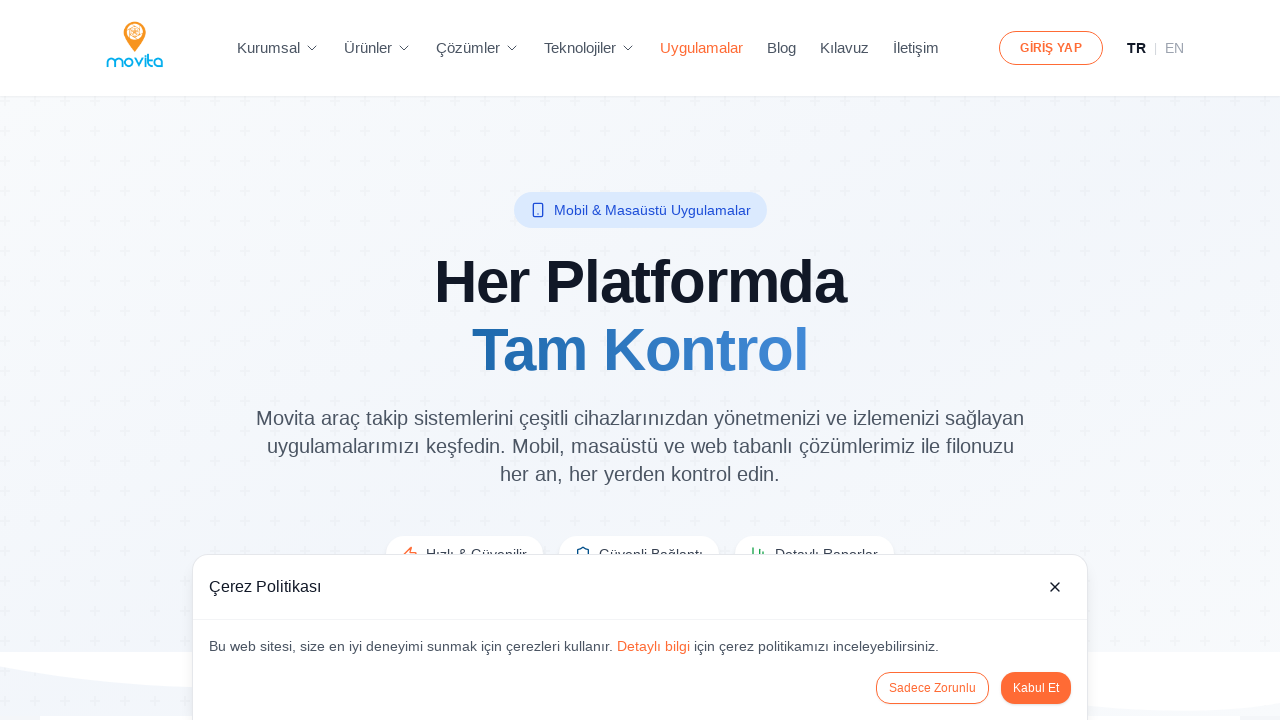

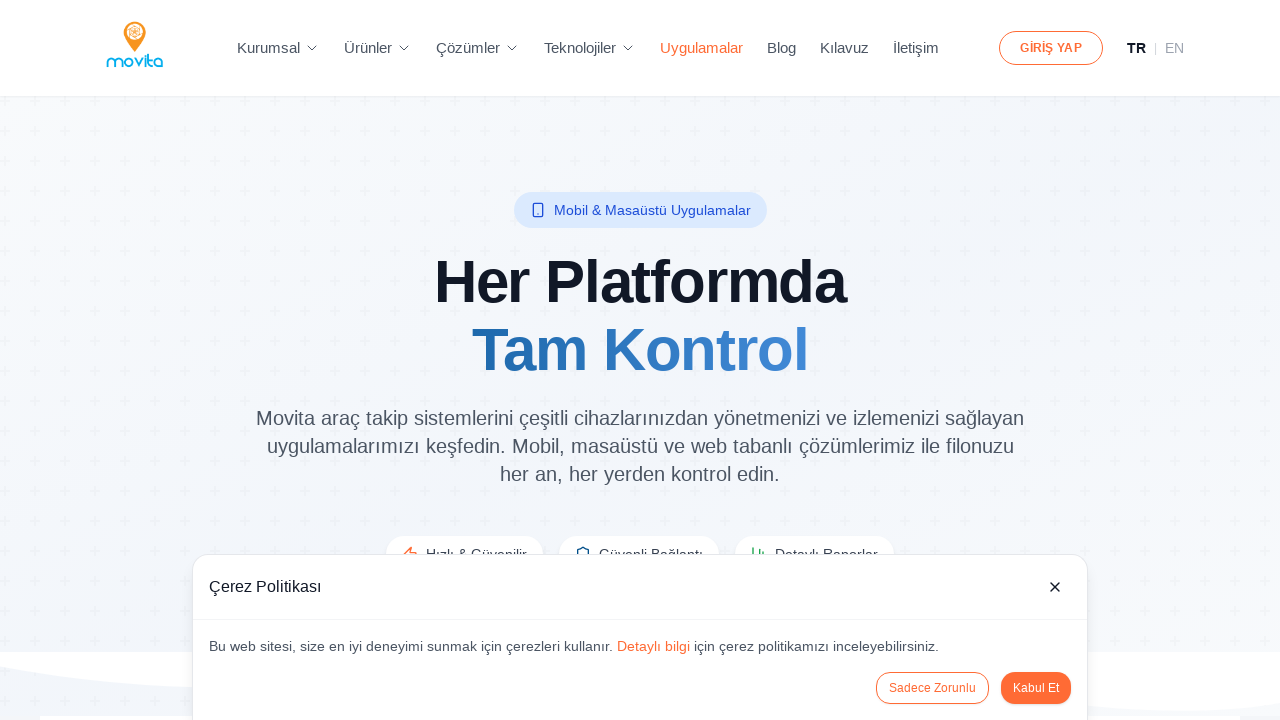